Navigates to flip.kz e-commerce website and verifies that price elements are displayed on the page

Starting URL: https://www.flip.kz/

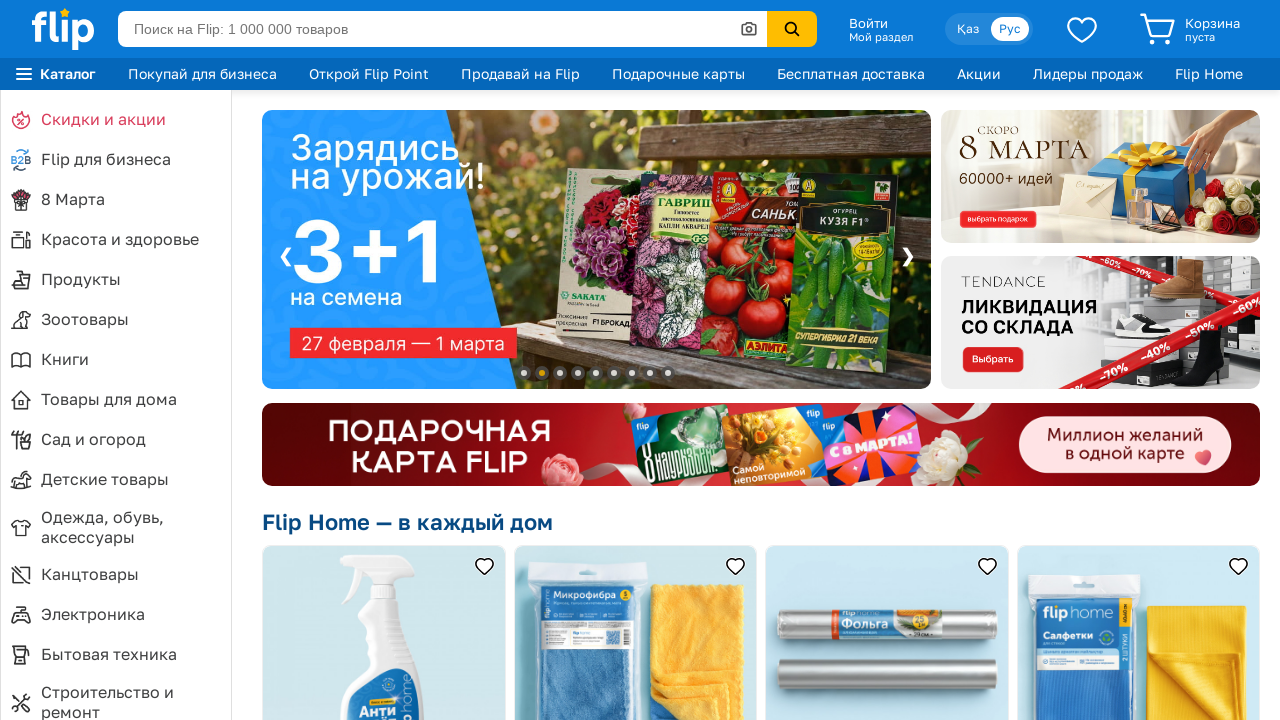

Navigated to https://www.flip.kz/
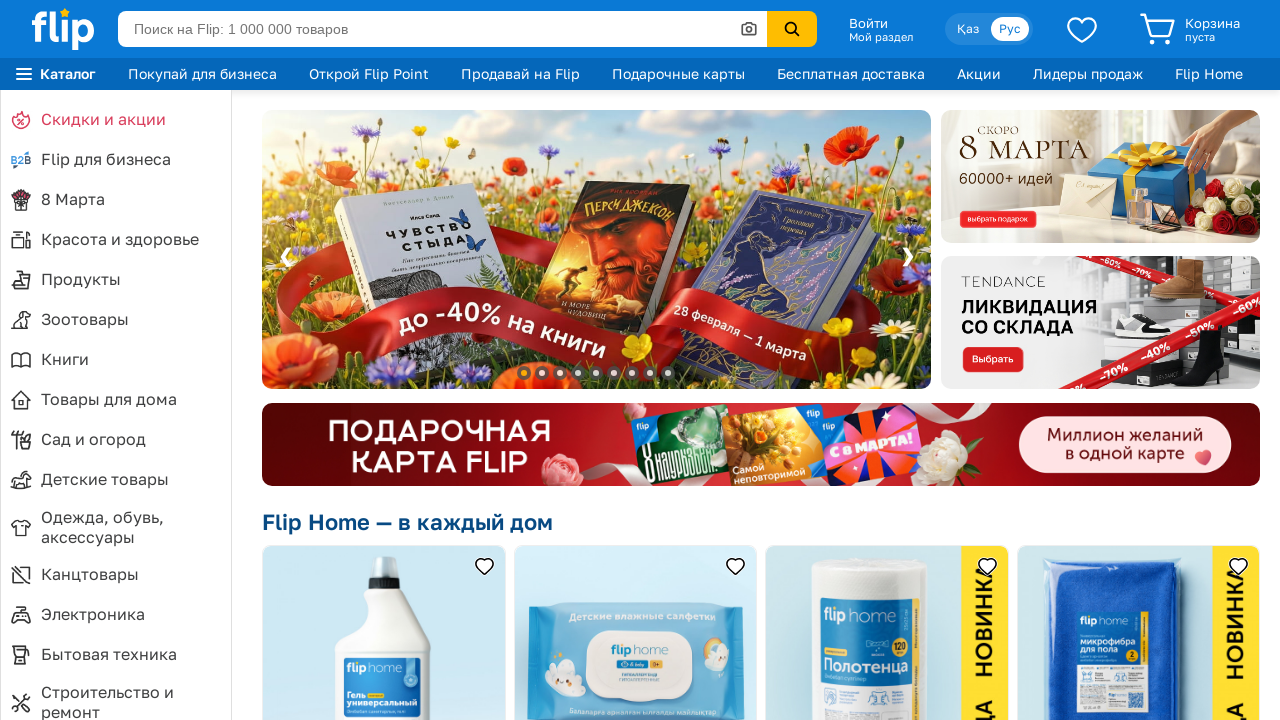

Price elements loaded on the page
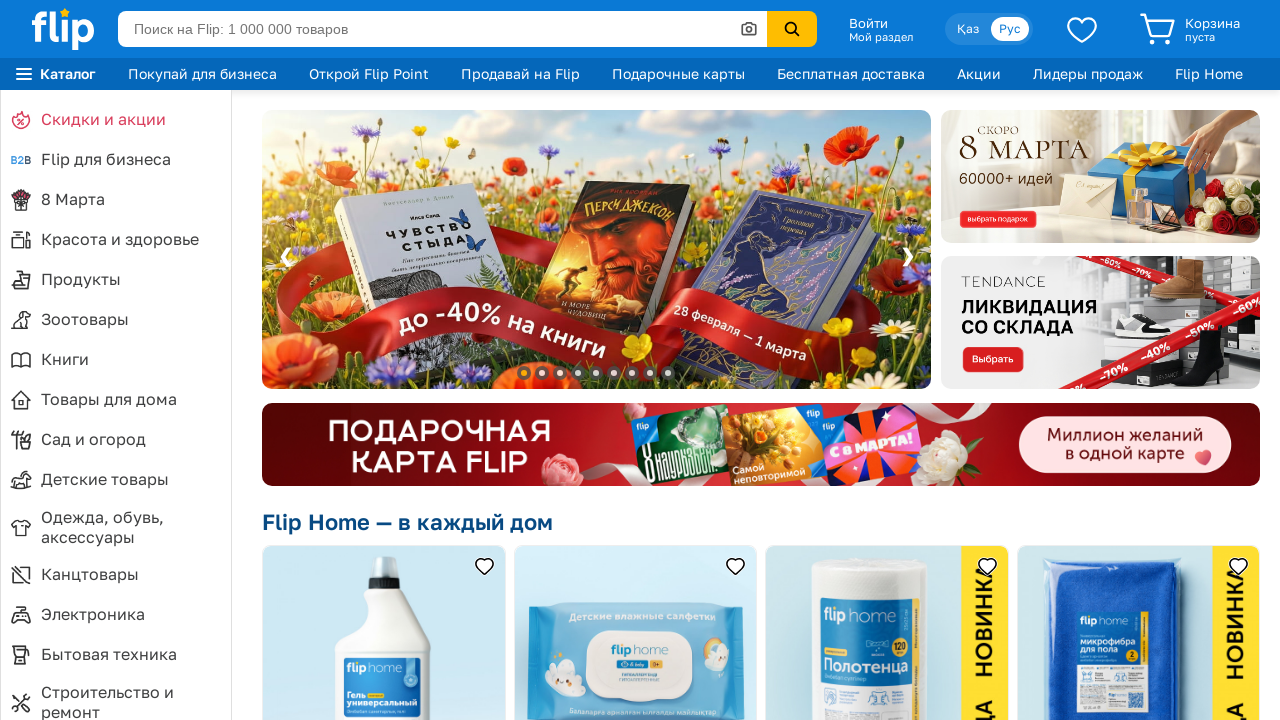

Located price elements on the page
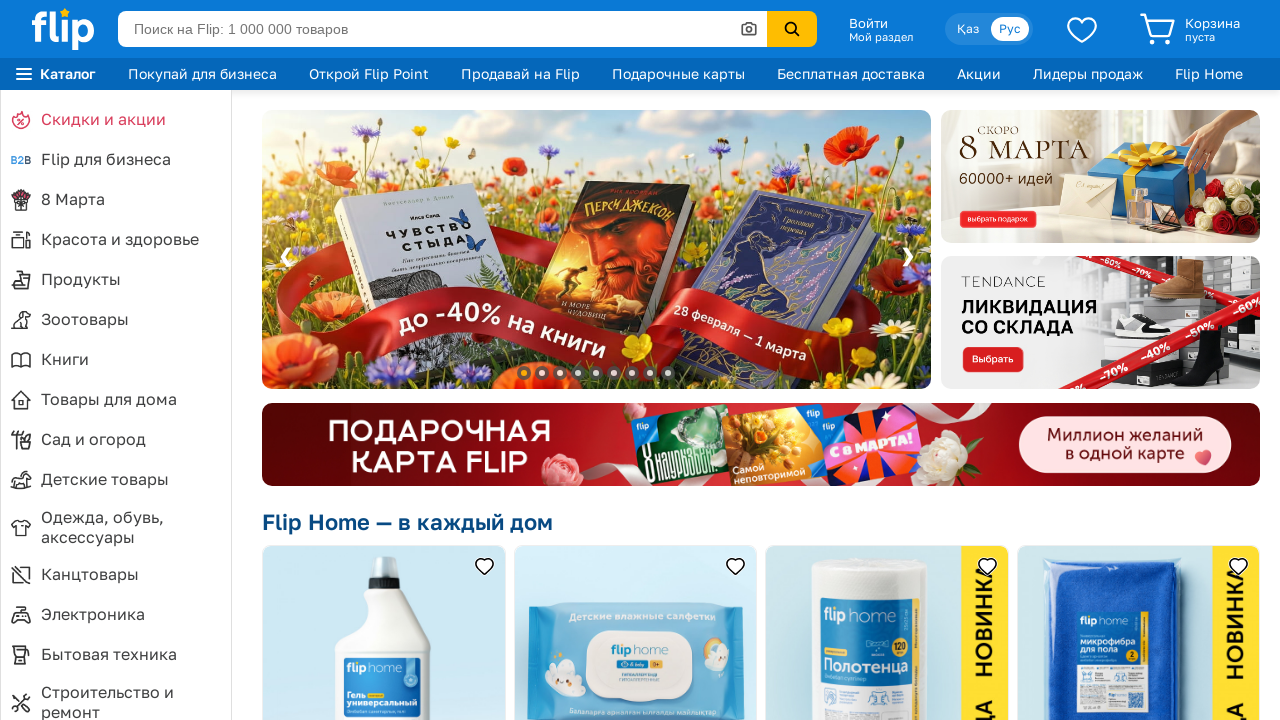

First price element is visible
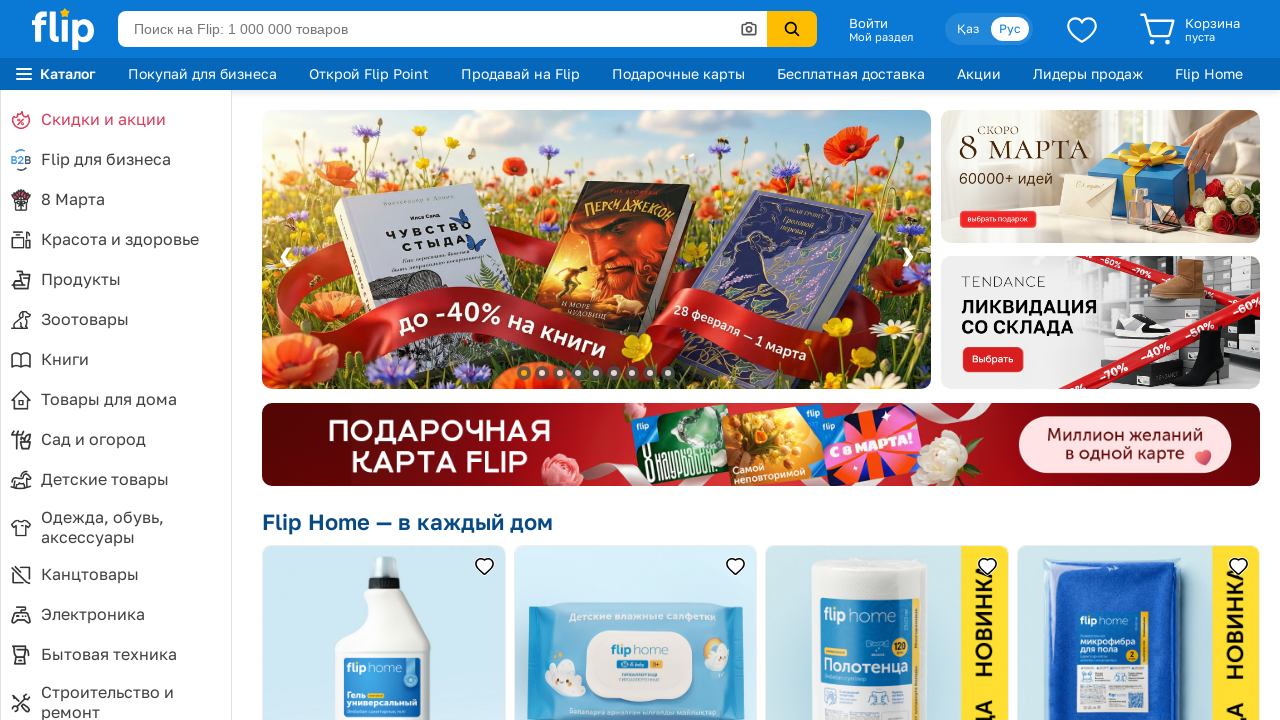

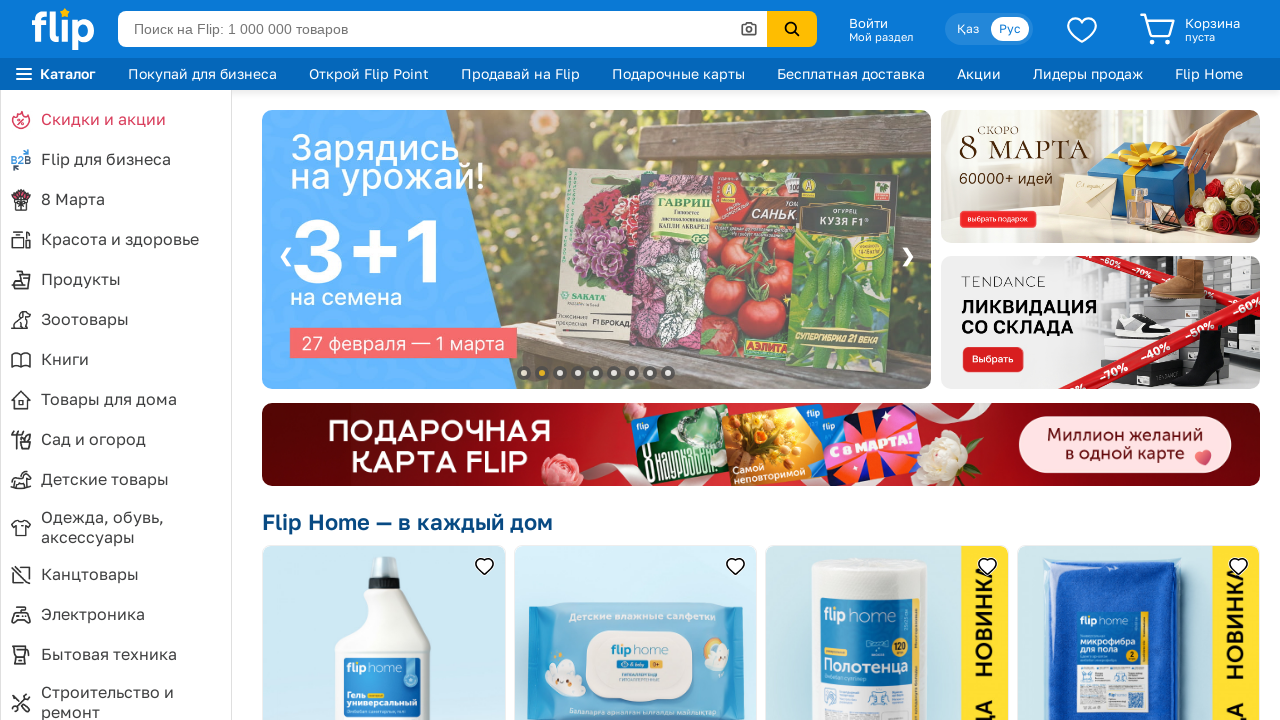